Tests handling a confirmation alert by clicking a button to trigger it and accepting the confirmation

Starting URL: https://letcode.in/alert

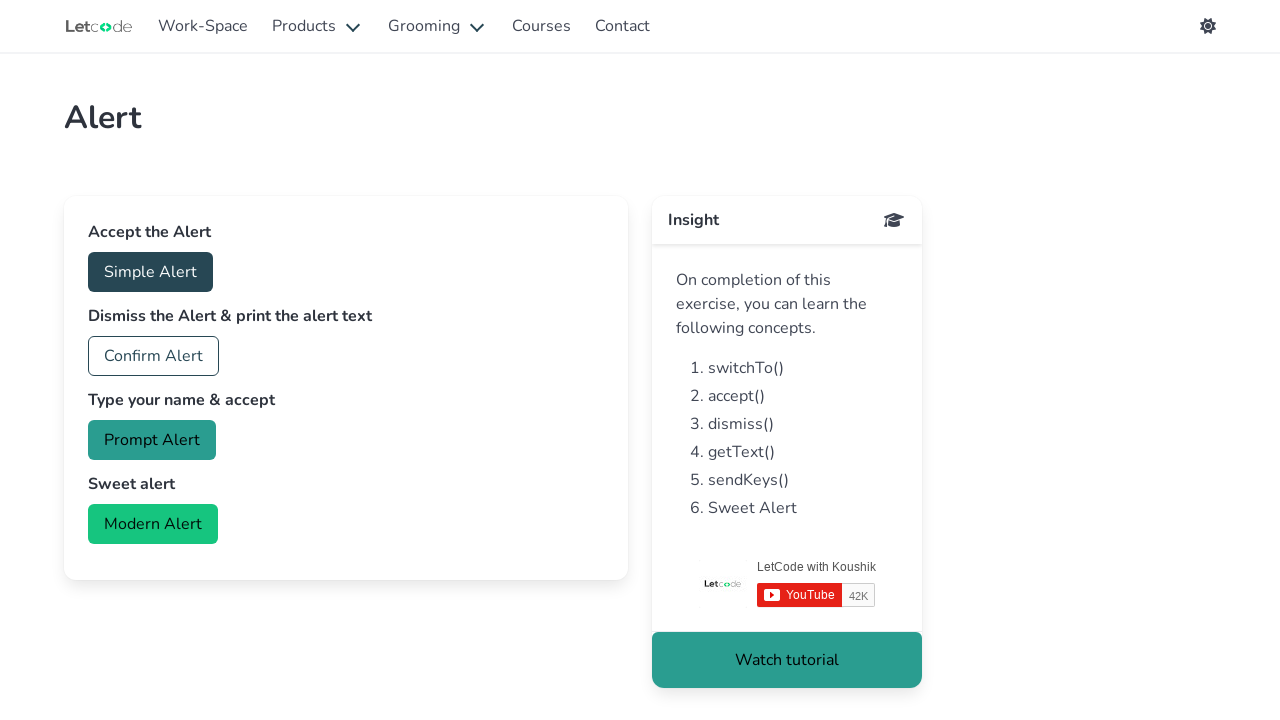

Navigated to alert handling page
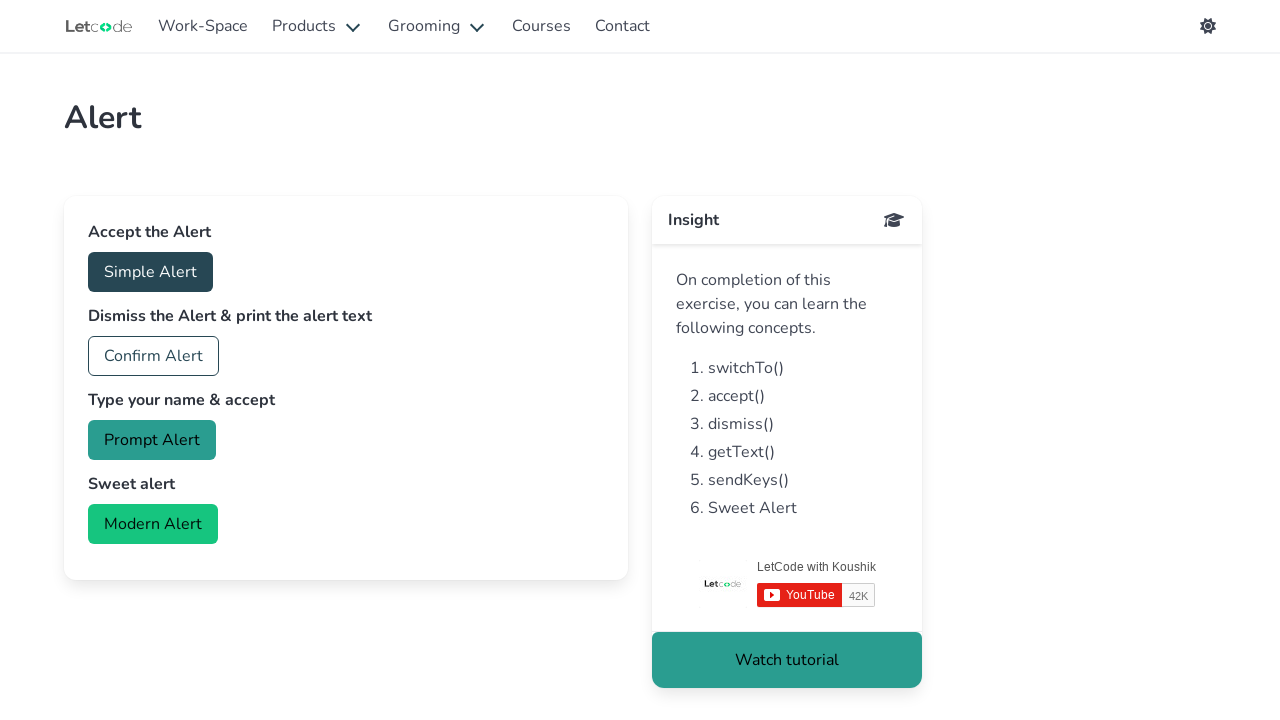

Clicked confirm button to trigger confirmation alert at (154, 356) on #confirm
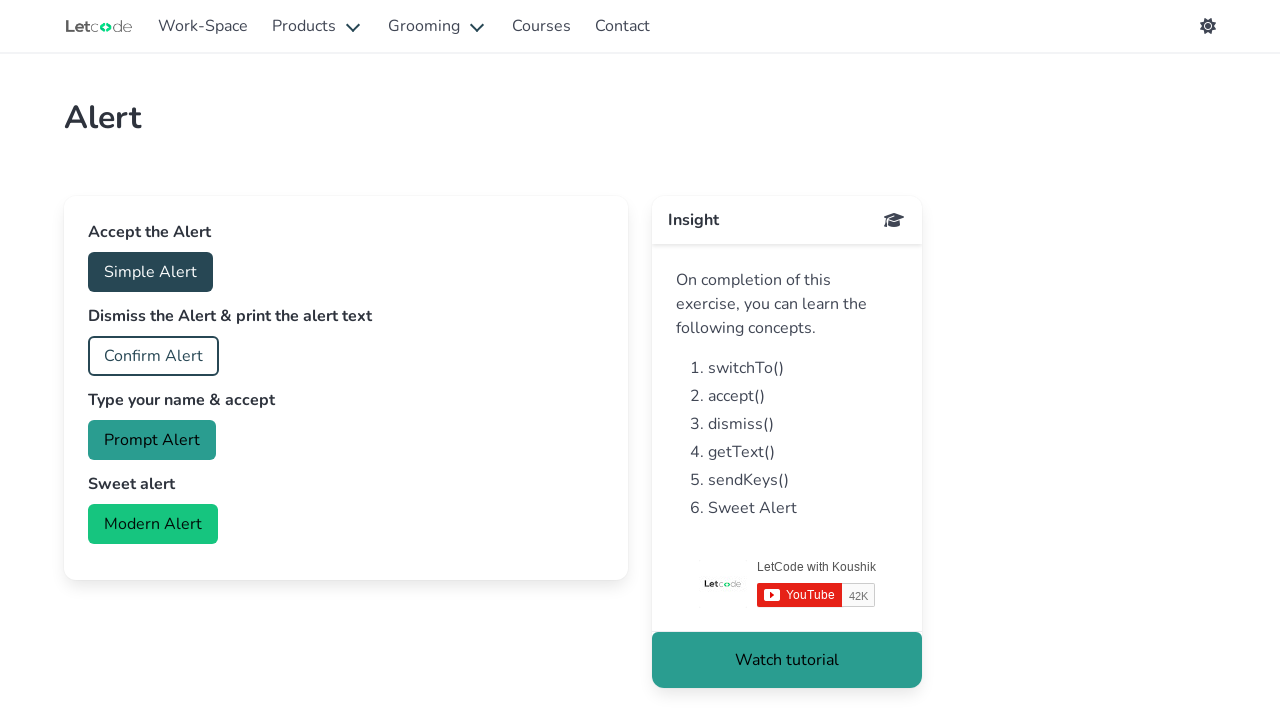

Set up dialog handler to accept confirmation alert
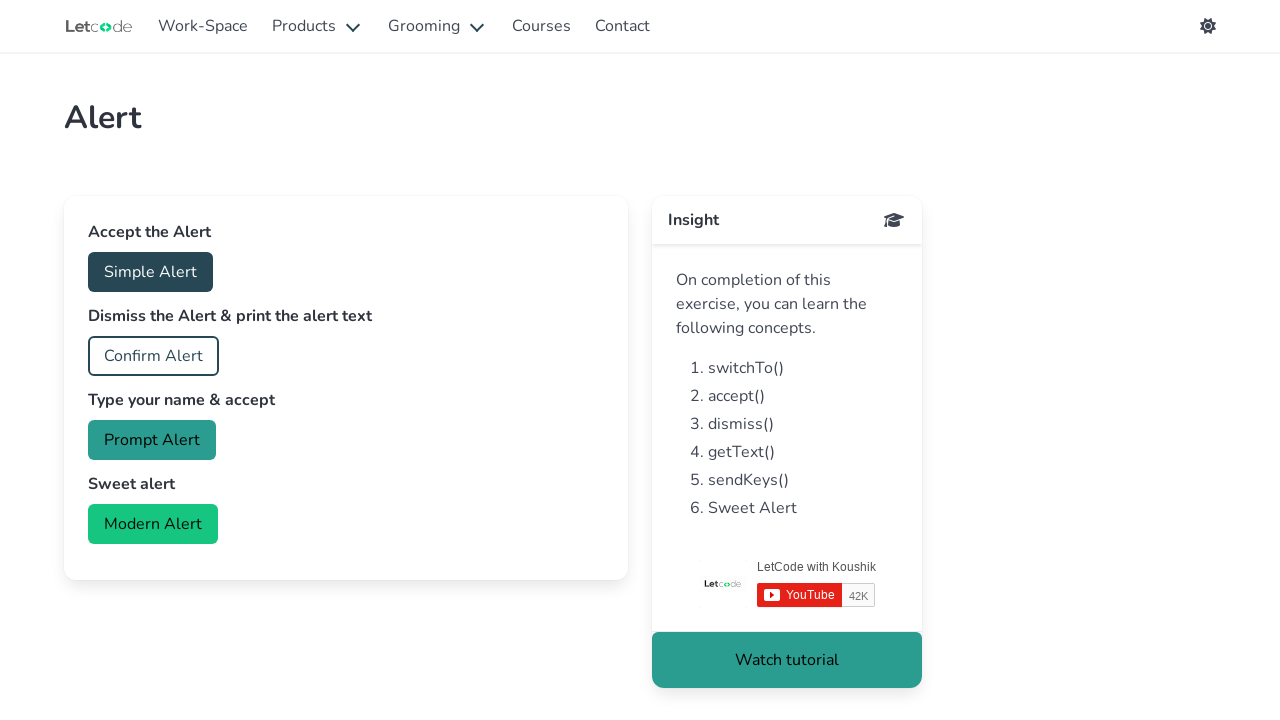

Waited 500ms for alert to be processed
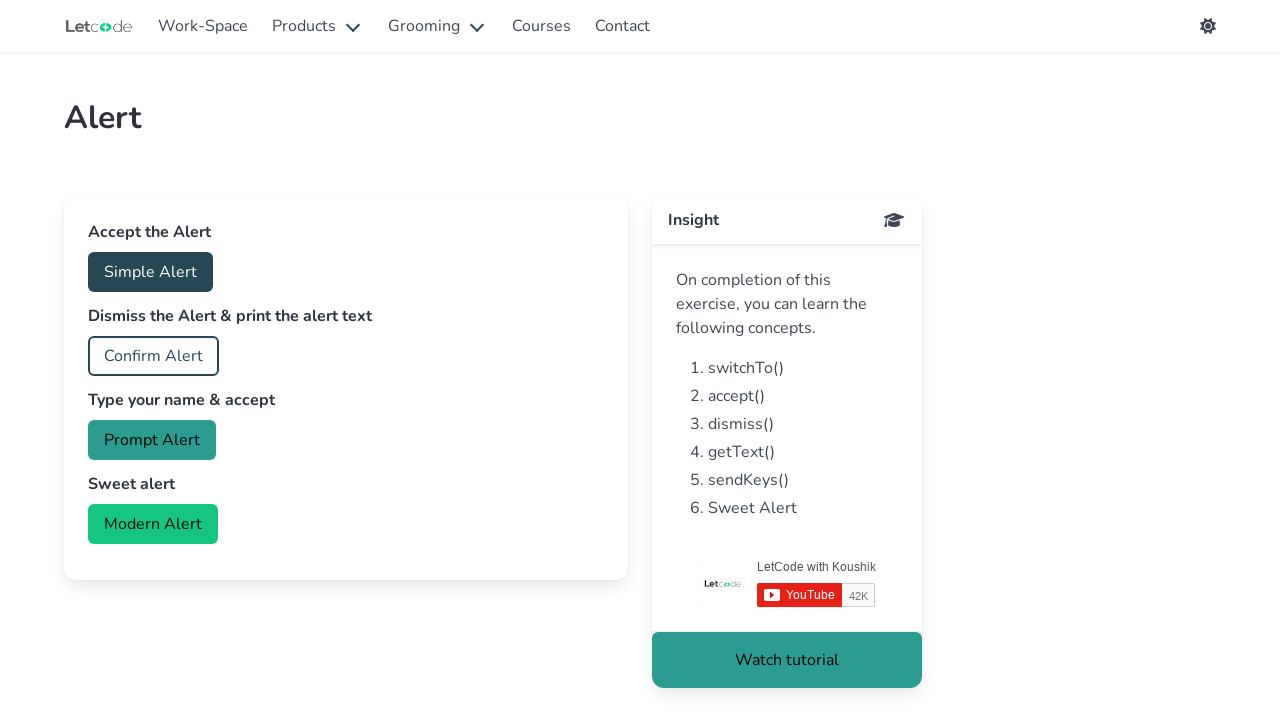

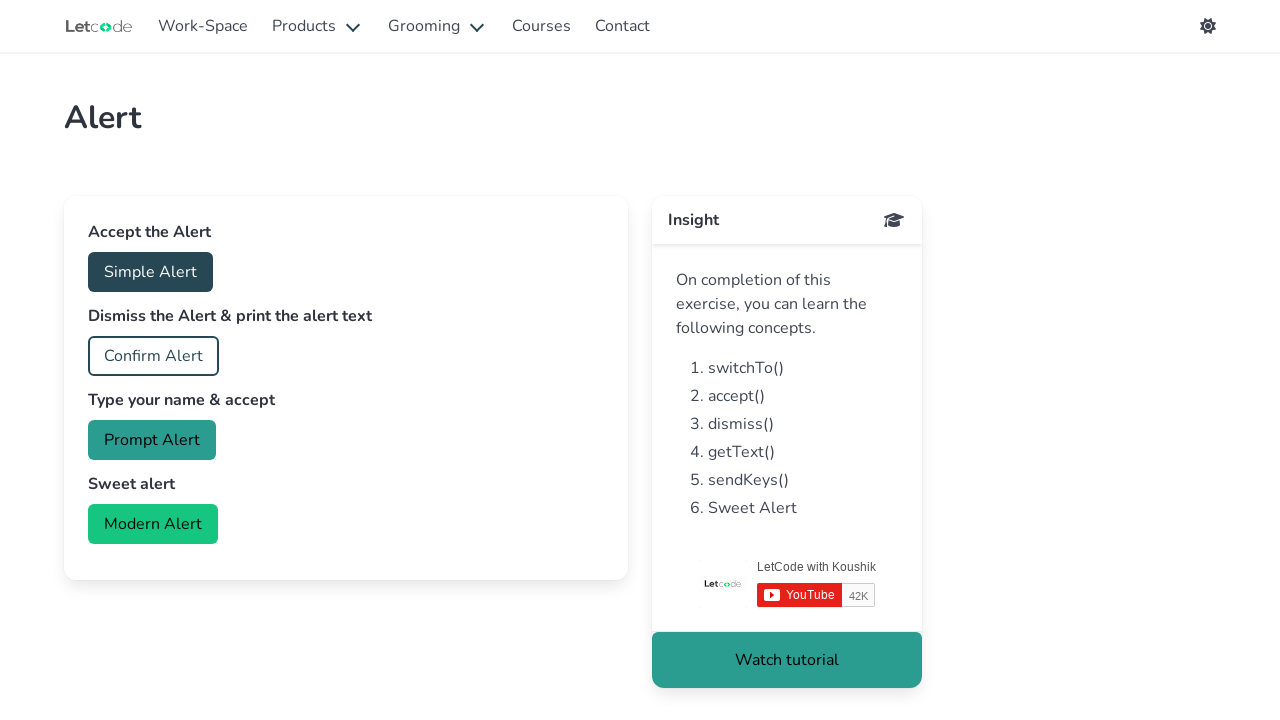